Tests search functionality on Ask Dr. Universe website by opening the search widget, entering a search query, and verifying search results are displayed.

Starting URL: https://askdruniverse.wsu.edu/

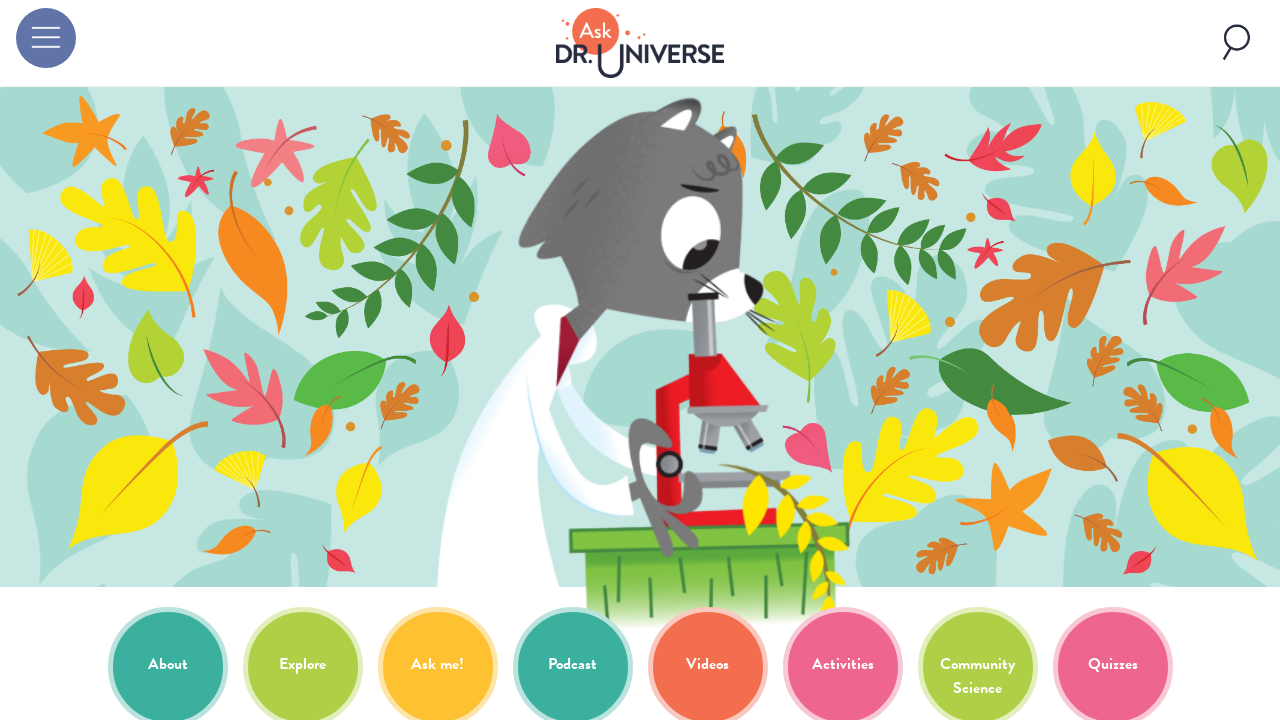

Clicked search widget button to open search at (1234, 43) on #site-header-widgets-open
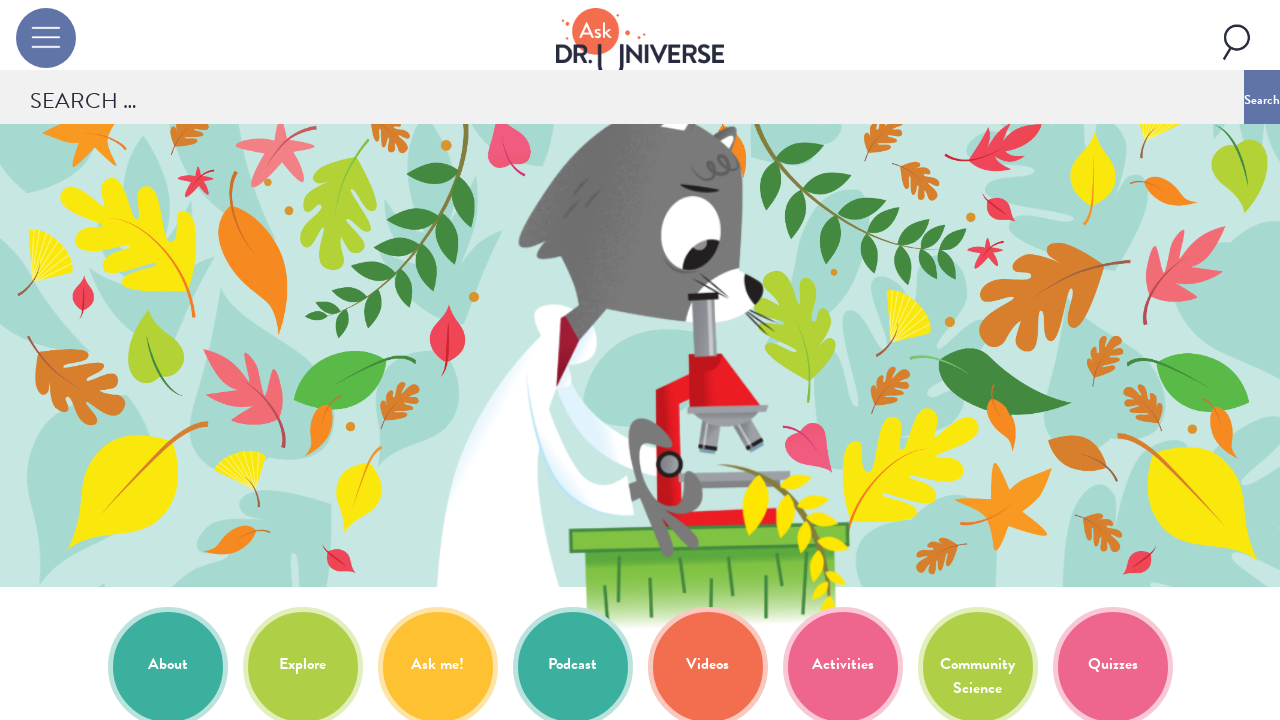

Search input field became visible
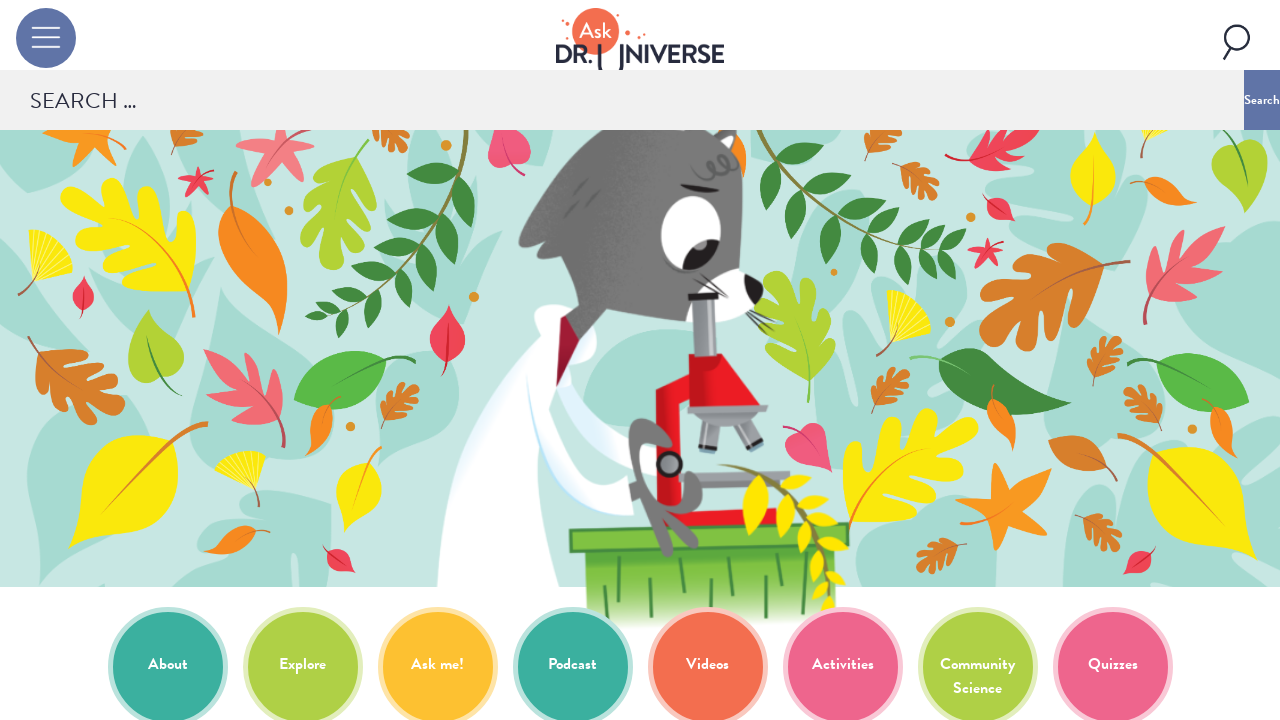

Entered search query 'science experiments' into search field on input[name='s']
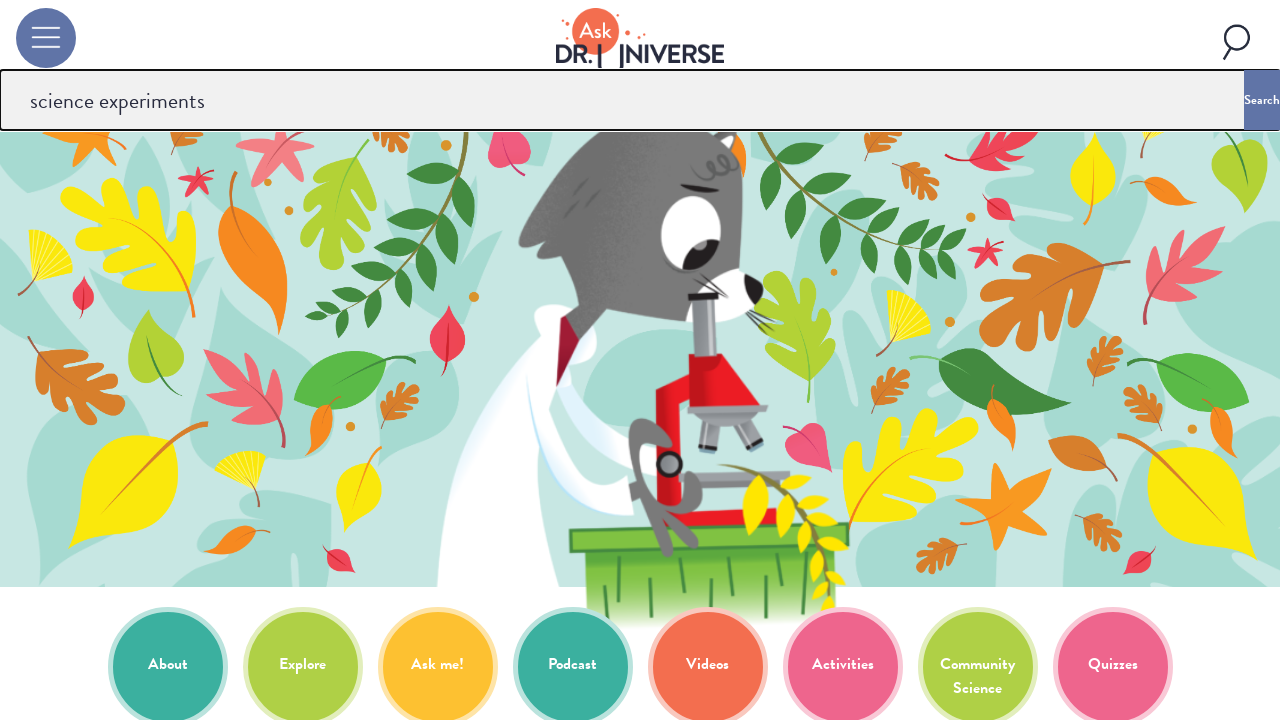

Pressed Enter to submit search query on input[name='s']
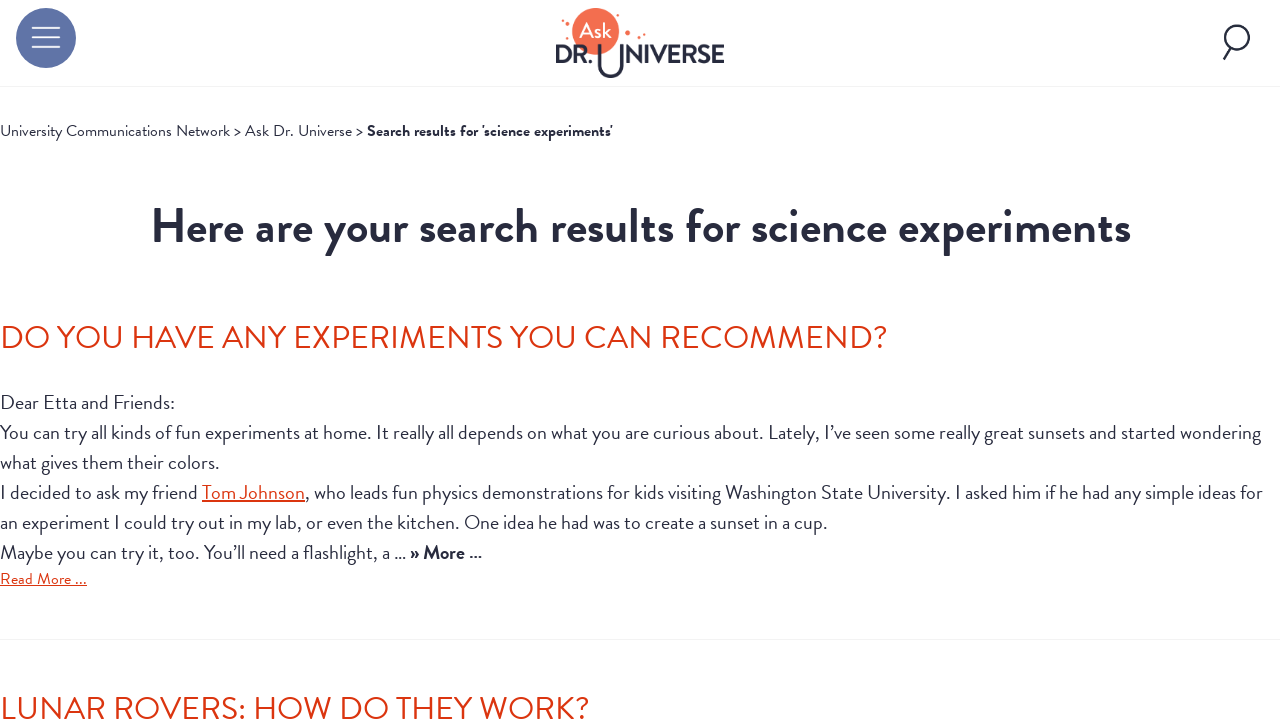

Search results loaded and article titles are displayed
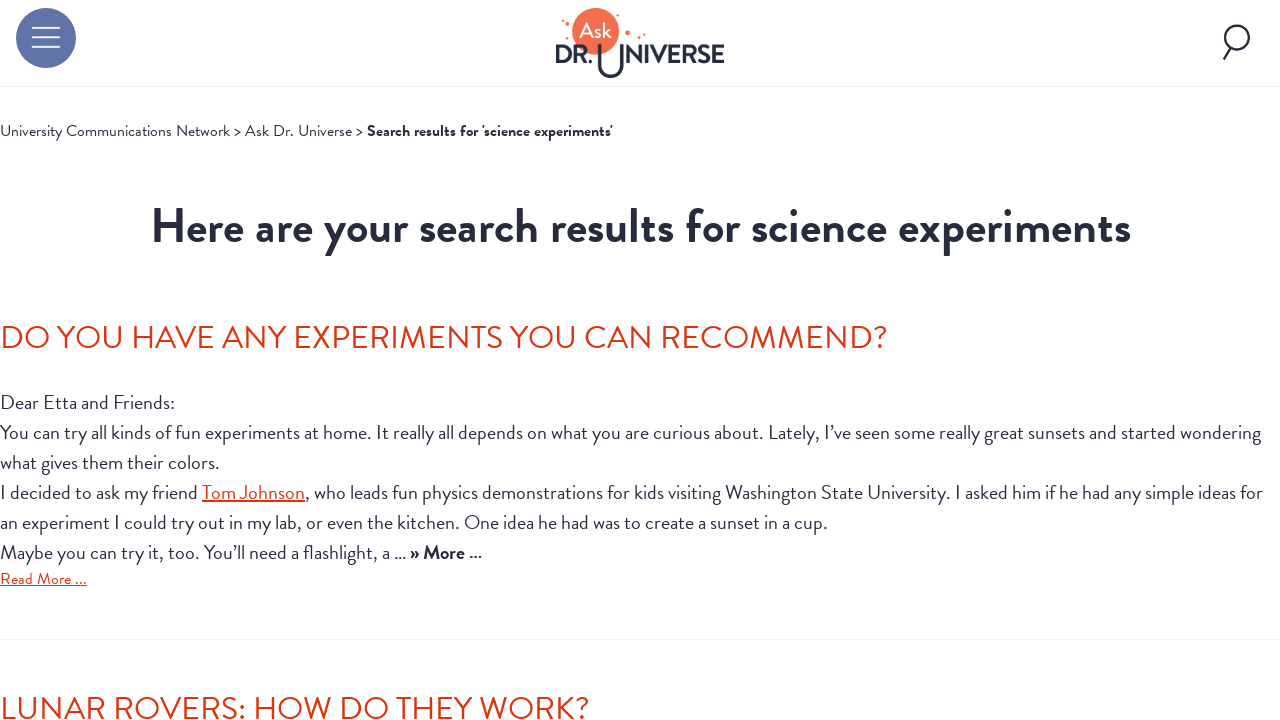

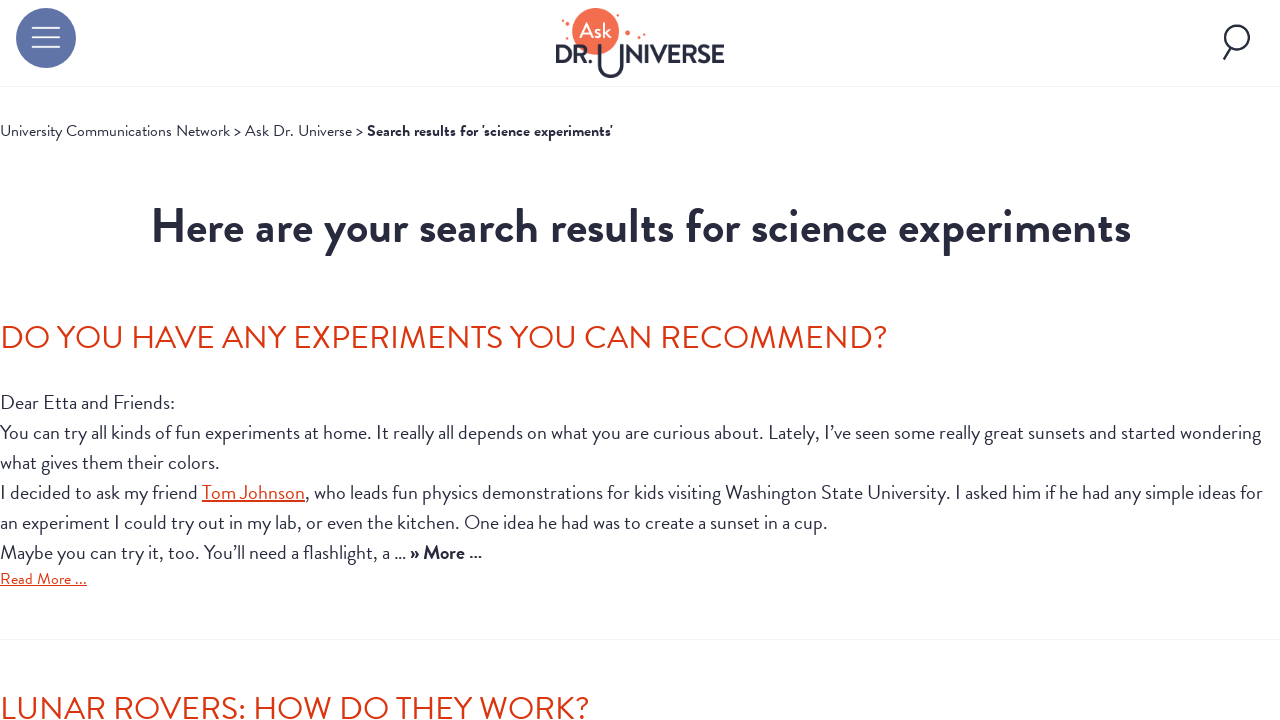